Tests triggering and handling the browser print dialog by pressing Ctrl+P keyboard shortcut, then navigating and dismissing it with Tab and Enter keys.

Starting URL: https://www.selenium.dev/

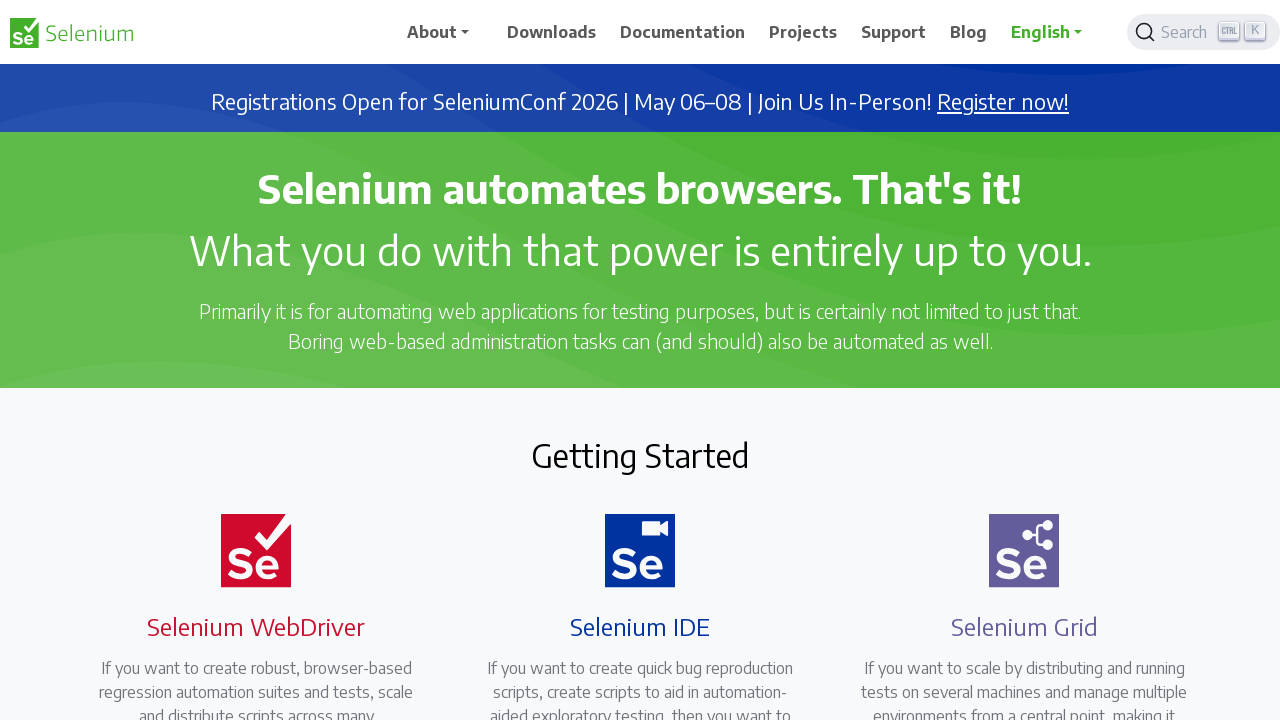

Page loaded and DOM content ready
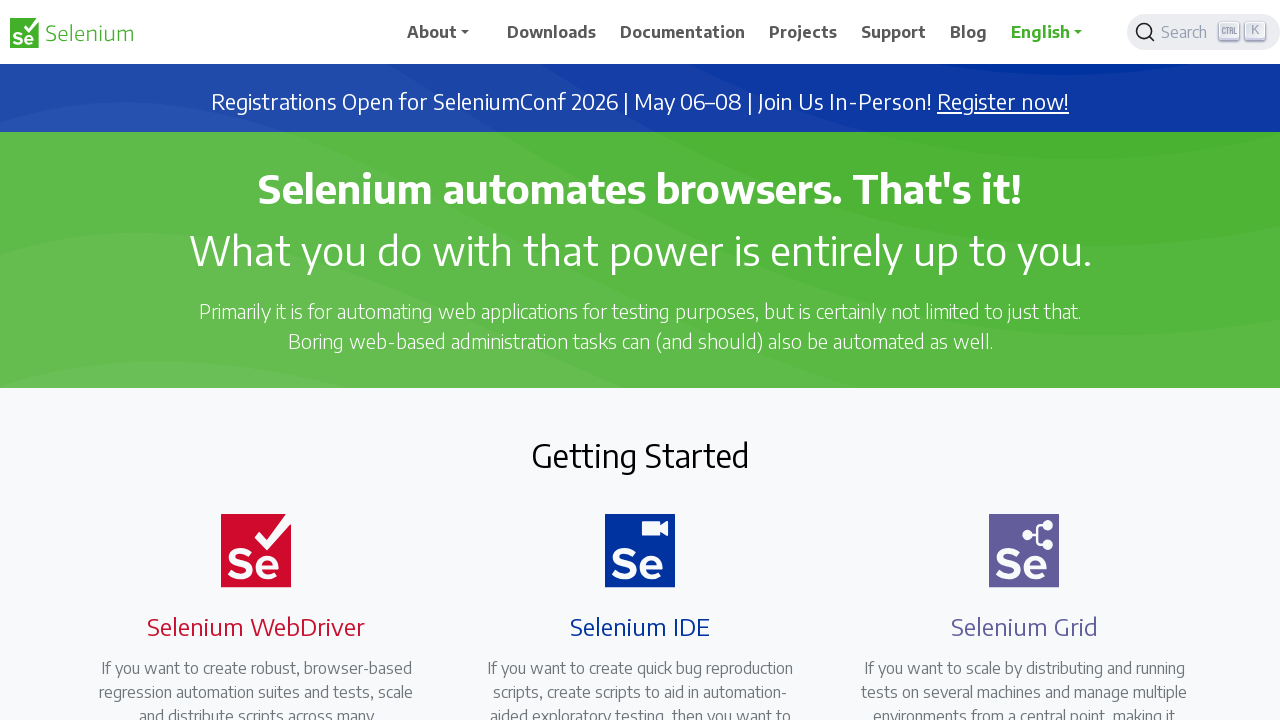

Triggered browser print dialog with Ctrl+P keyboard shortcut
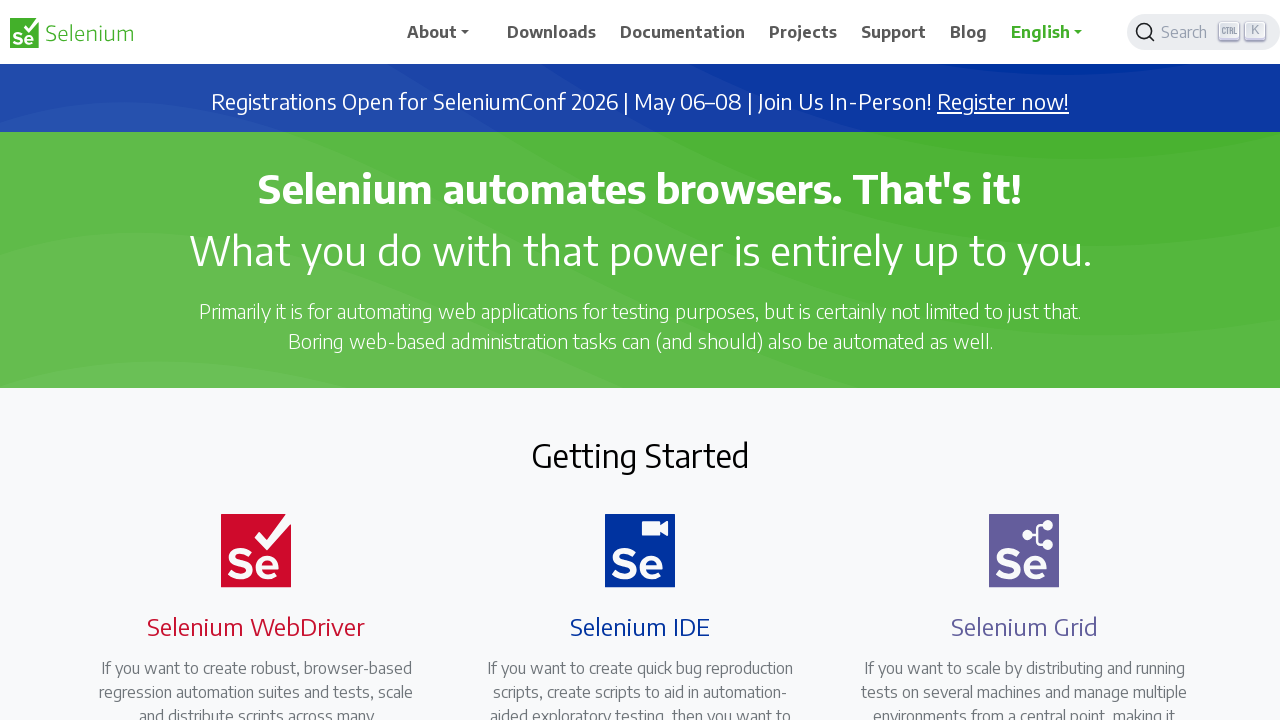

Waited 2 seconds for print dialog to appear
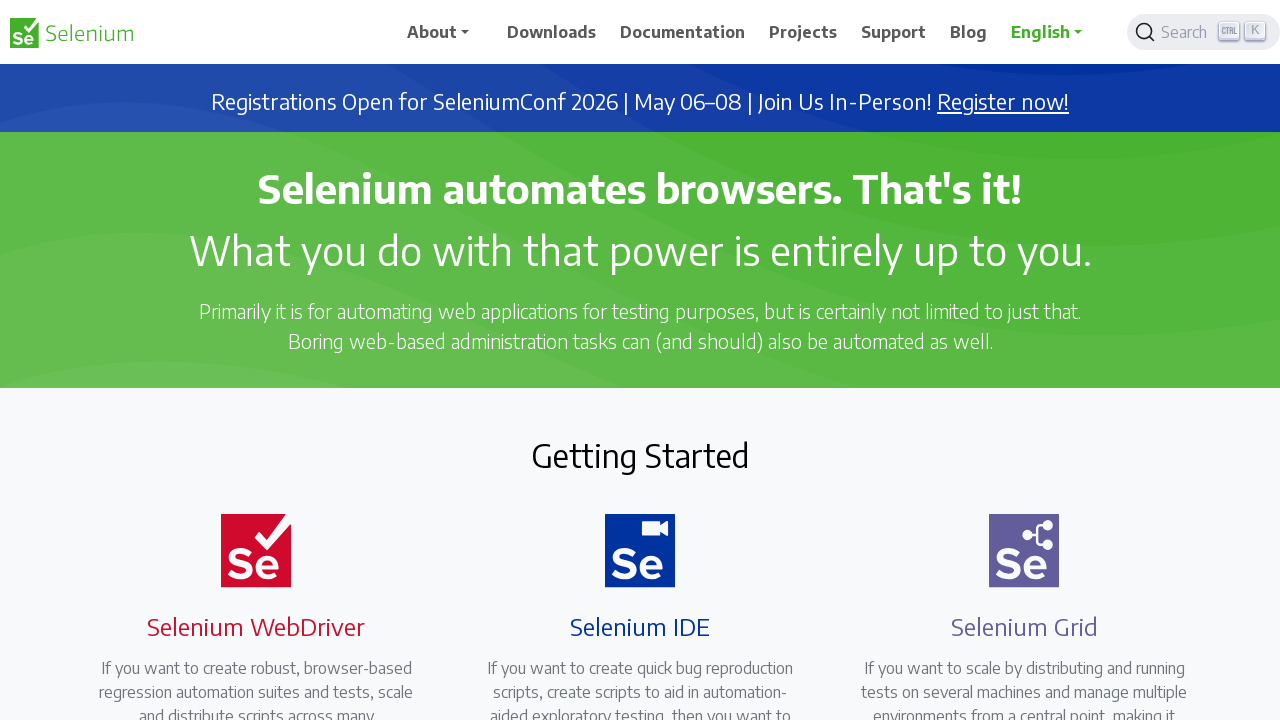

Pressed Tab to navigate within print dialog
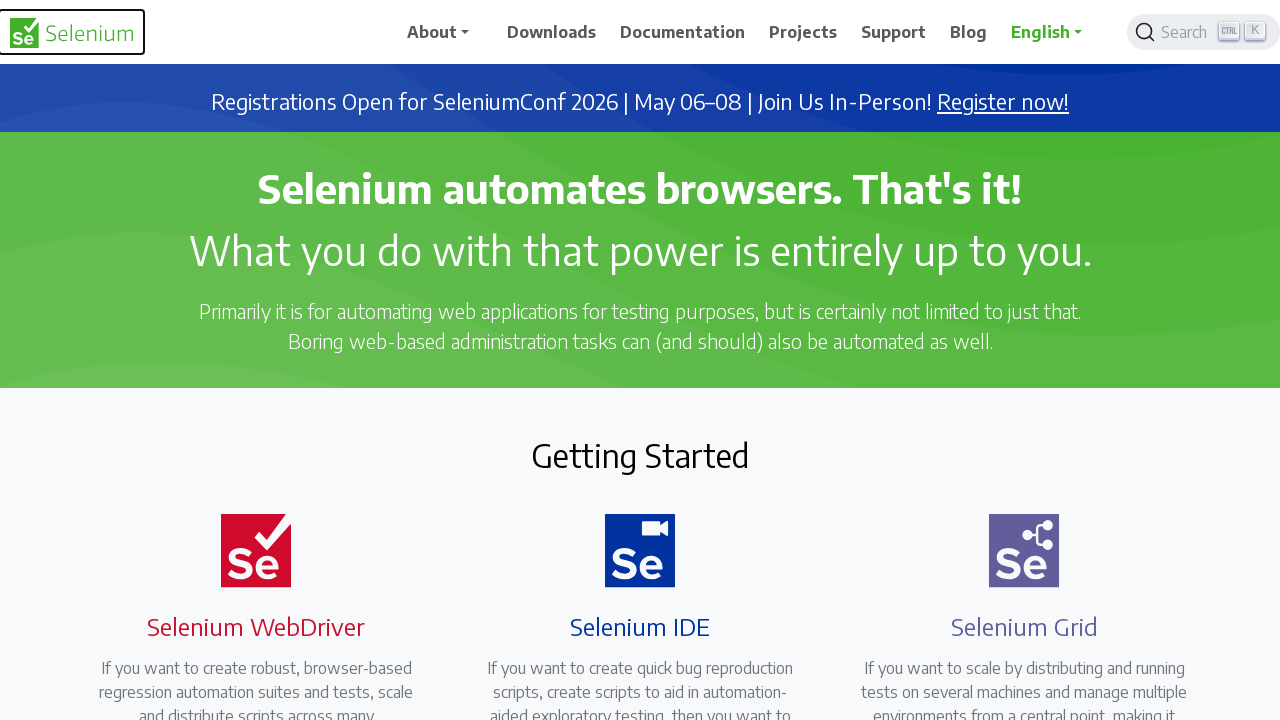

Waited 2 seconds after Tab navigation
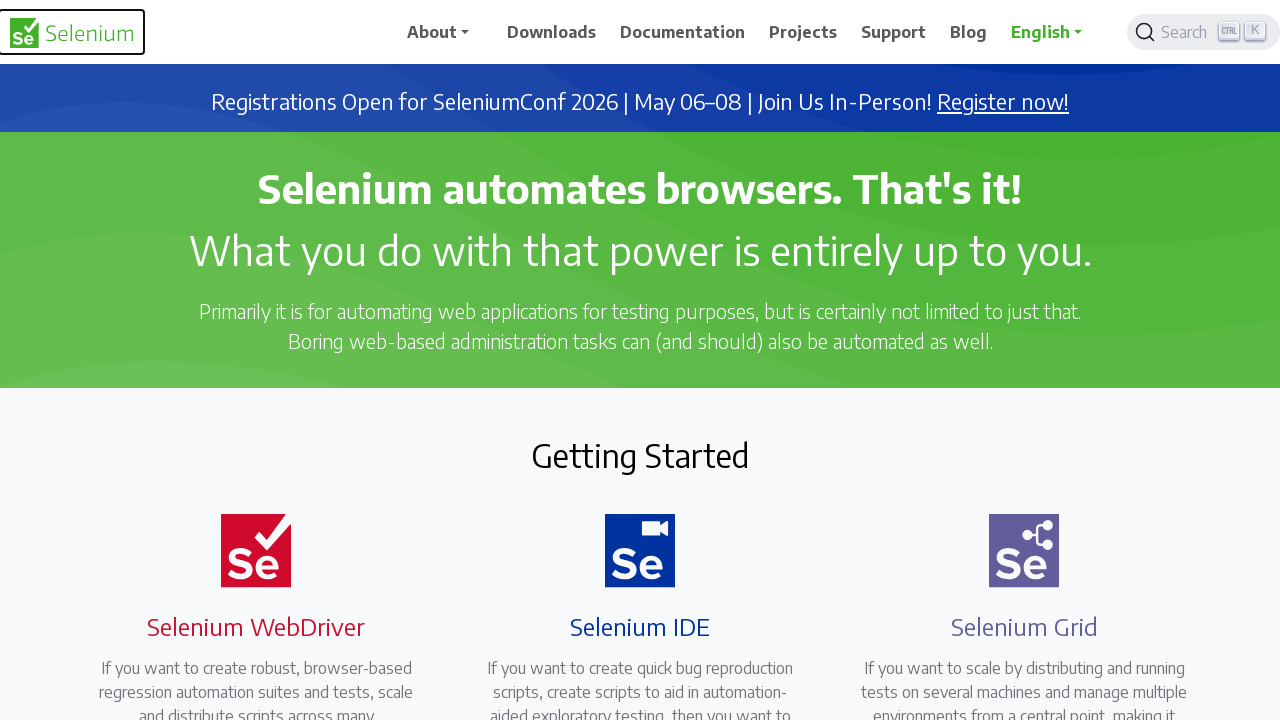

Pressed Enter to dismiss the print dialog
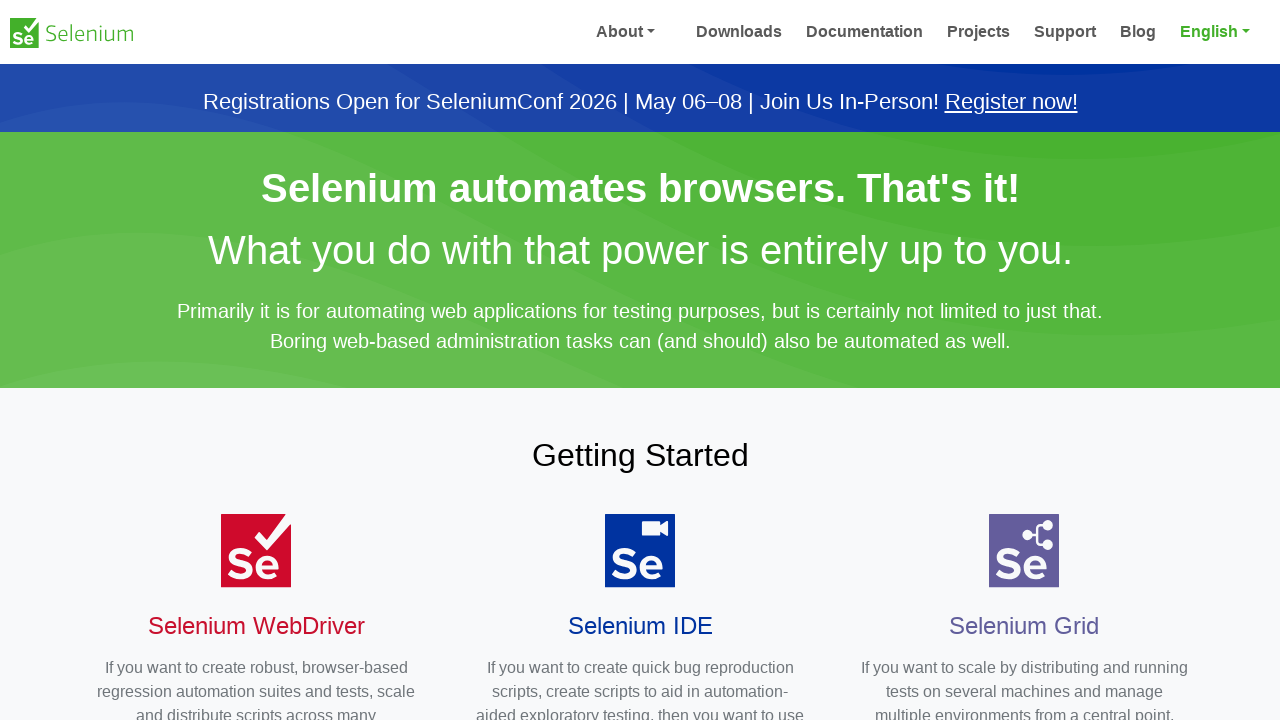

Waited 2 seconds for print dialog dismissal to complete
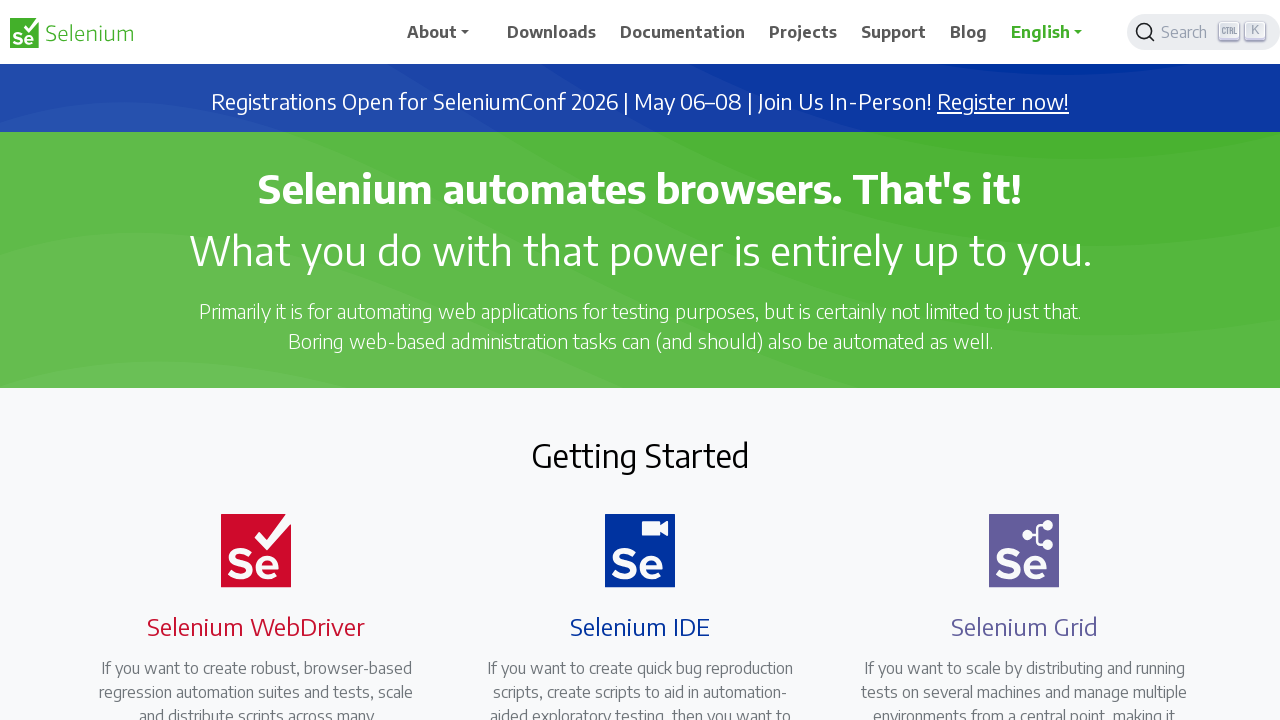

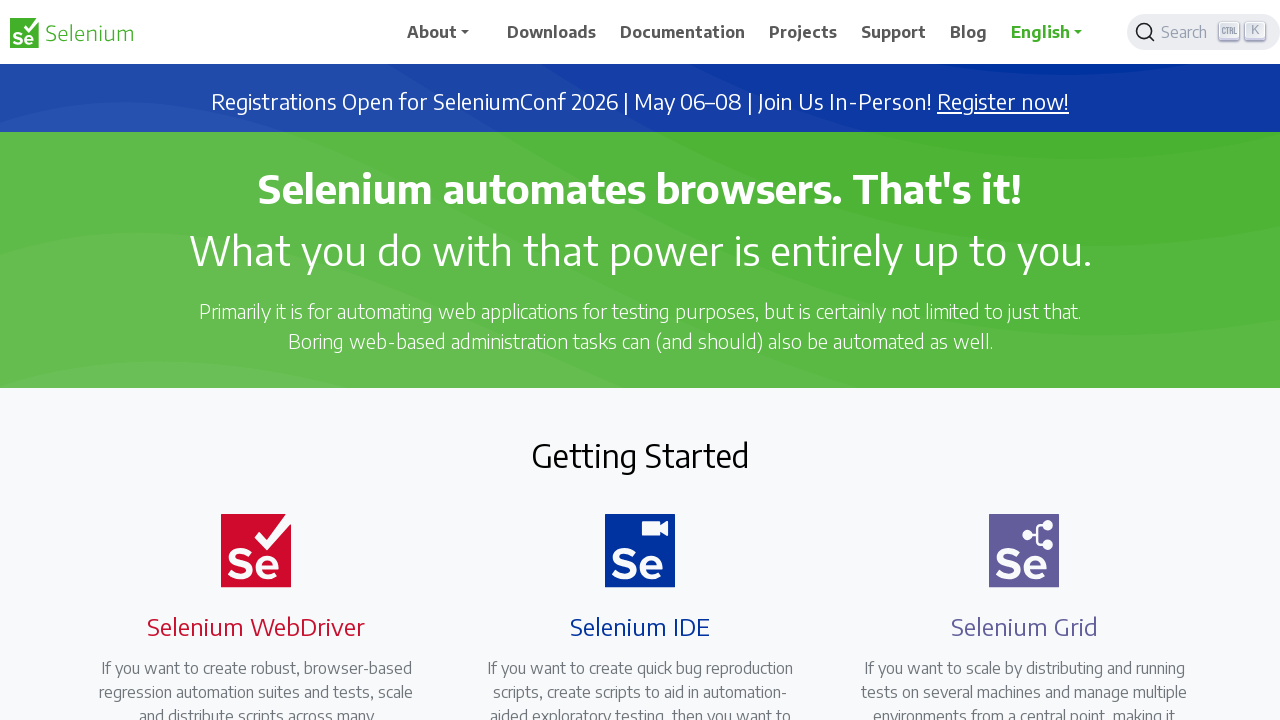